Tests iframe switching functionality by navigating to W3Schools Try It editor, switching into the result iframe to click a button, then switching back to the main content to click the home link.

Starting URL: https://www.w3schools.com/js/tryit.asp?filename=tryjs_myfirst

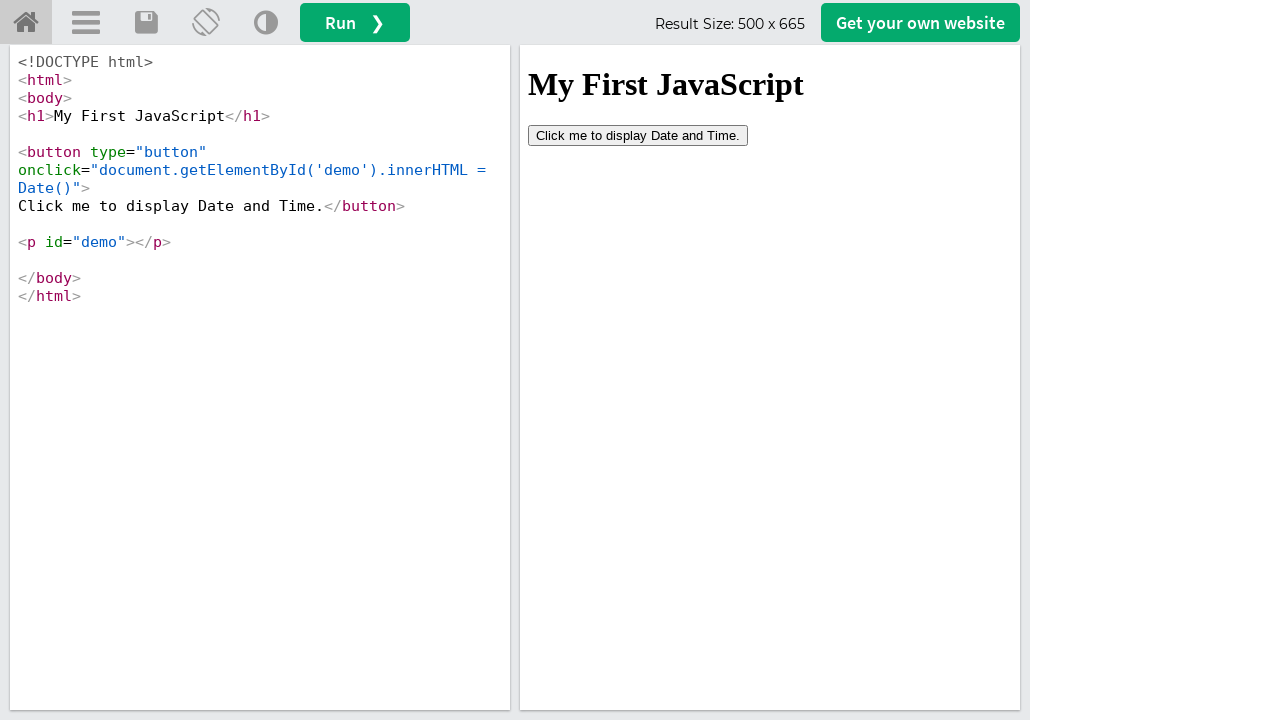

Waited for iframe result element to load
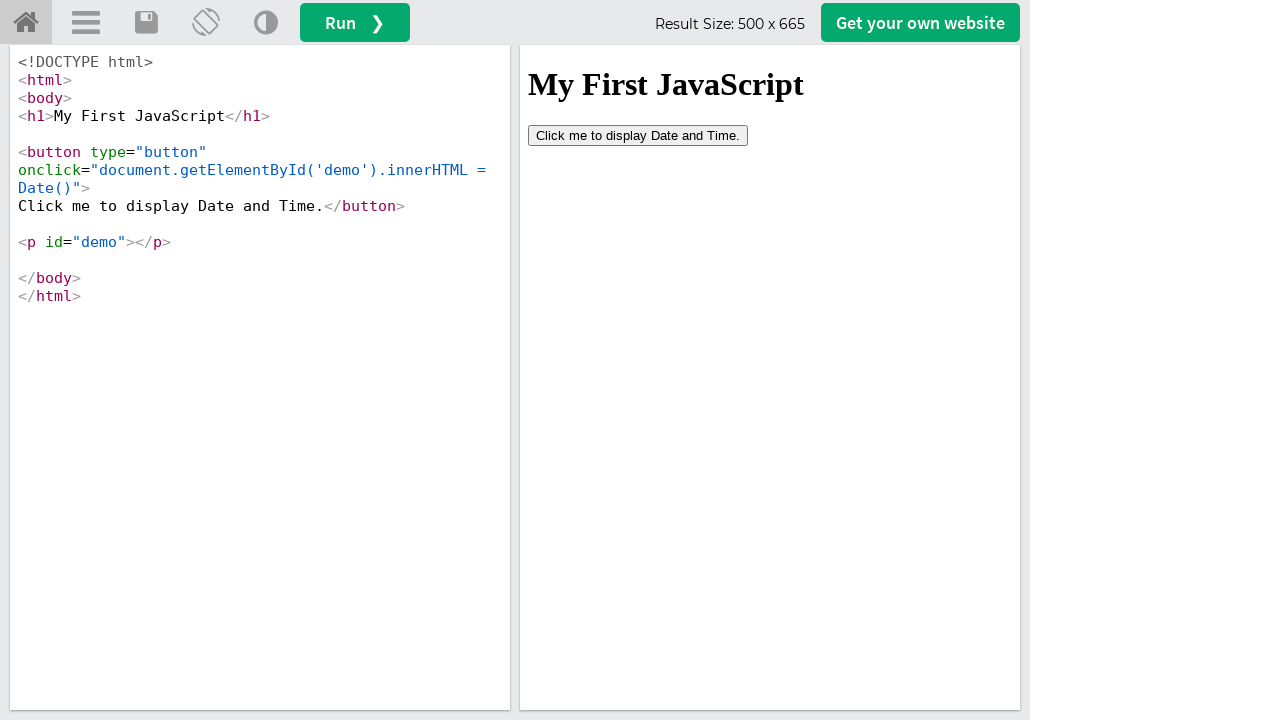

Switched to result iframe using frame_locator
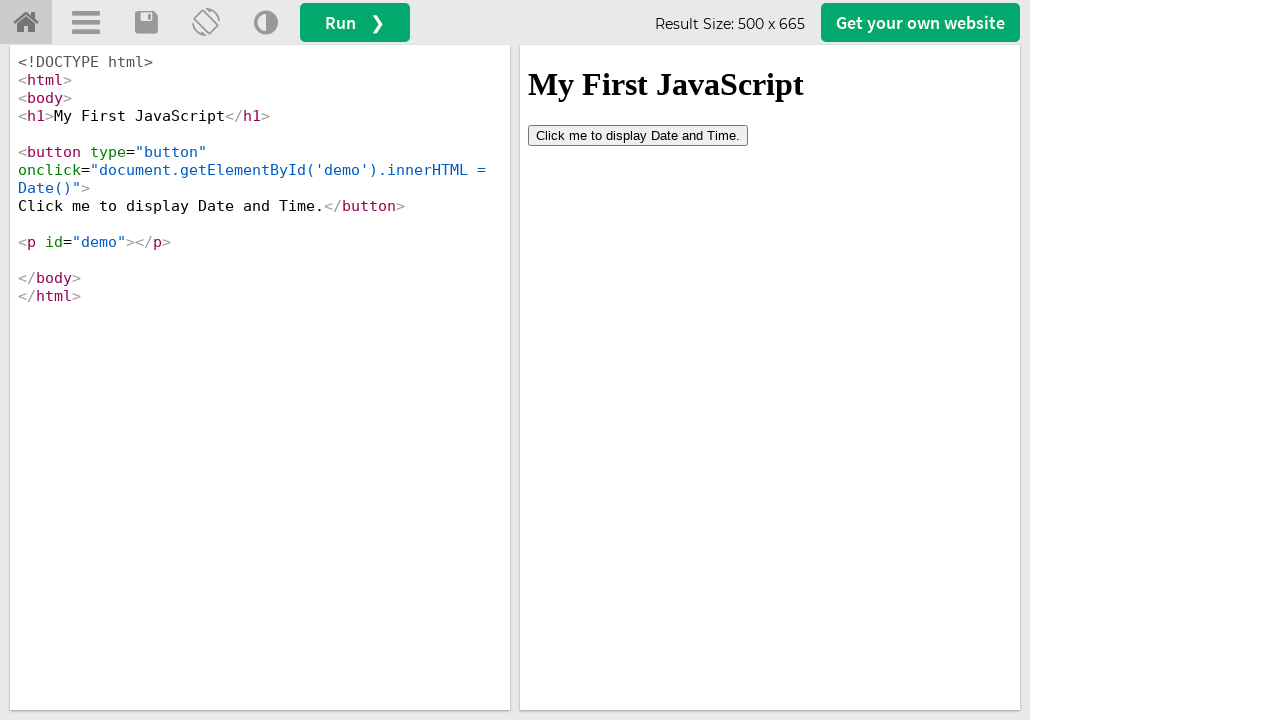

Clicked button inside the result iframe at (638, 135) on #iframeResult >> internal:control=enter-frame >> button[type='button']
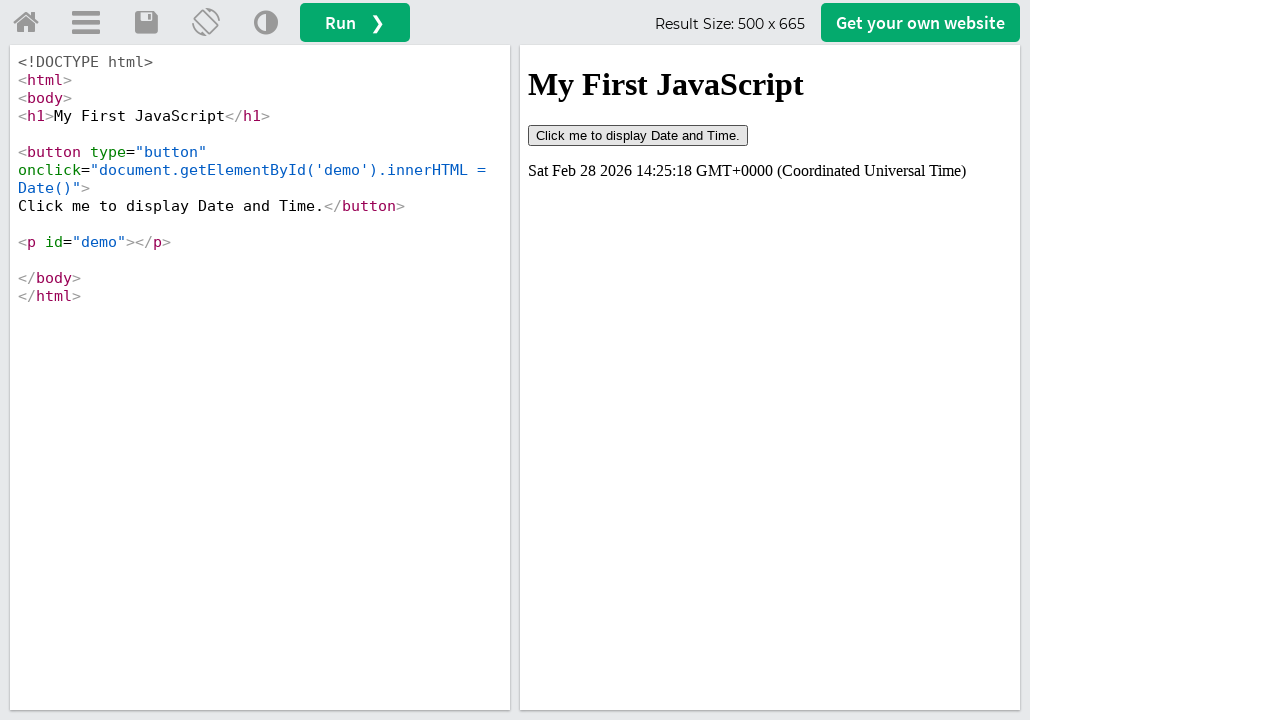

Clicked home link in main content to switch back from iframe at (26, 23) on #tryhome
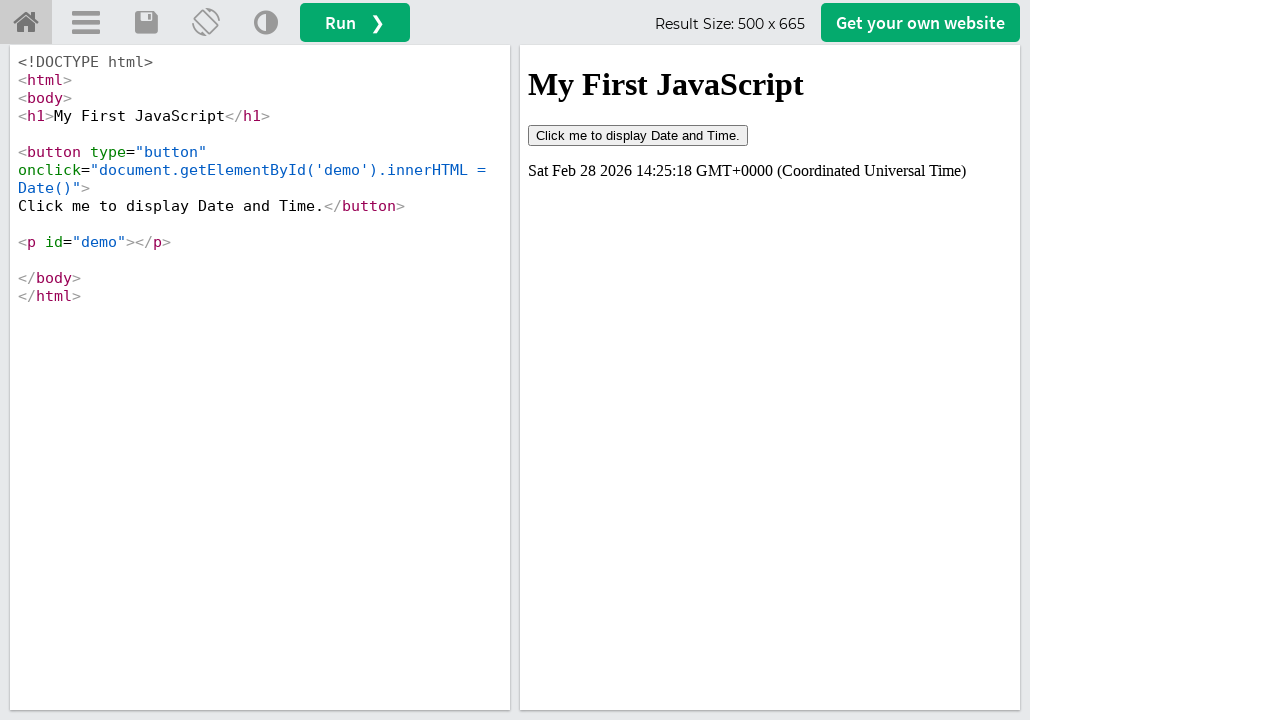

Waited for page load to complete after navigation
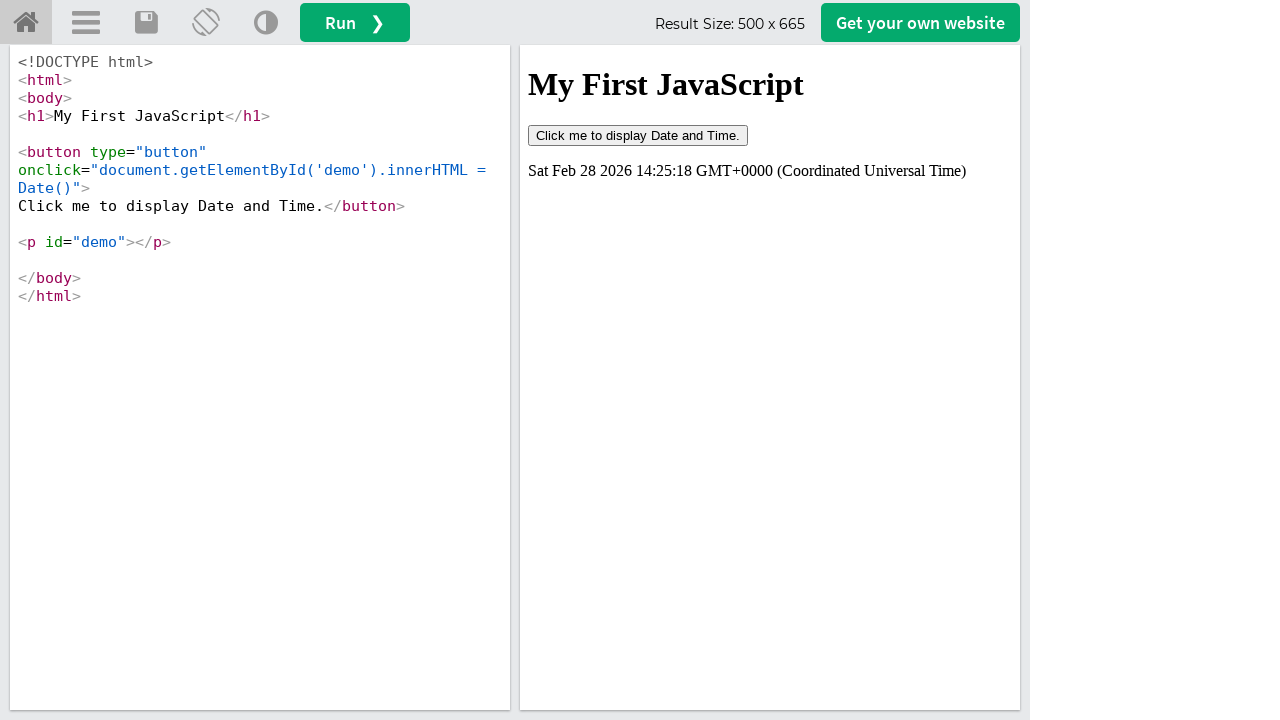

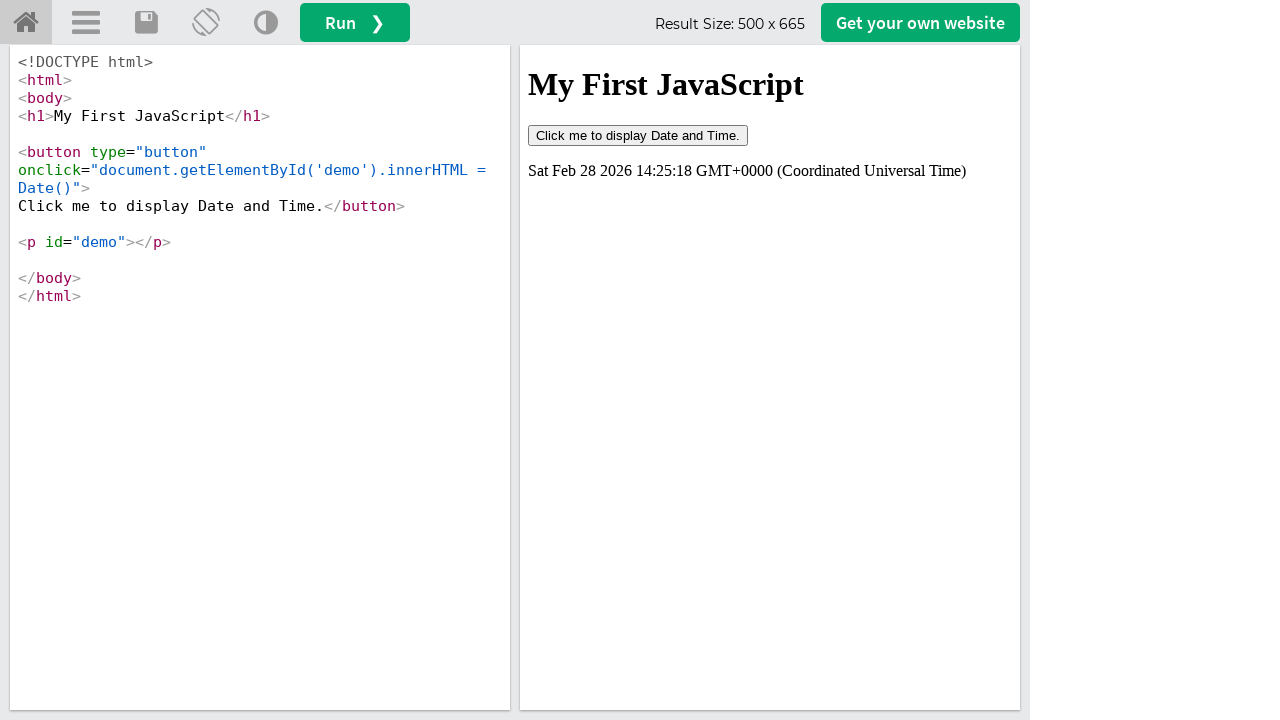